Navigates to the OrangeHRM demo site and waits for the page to load completely.

Starting URL: https://opensource-demo.orangehrmlive.com/

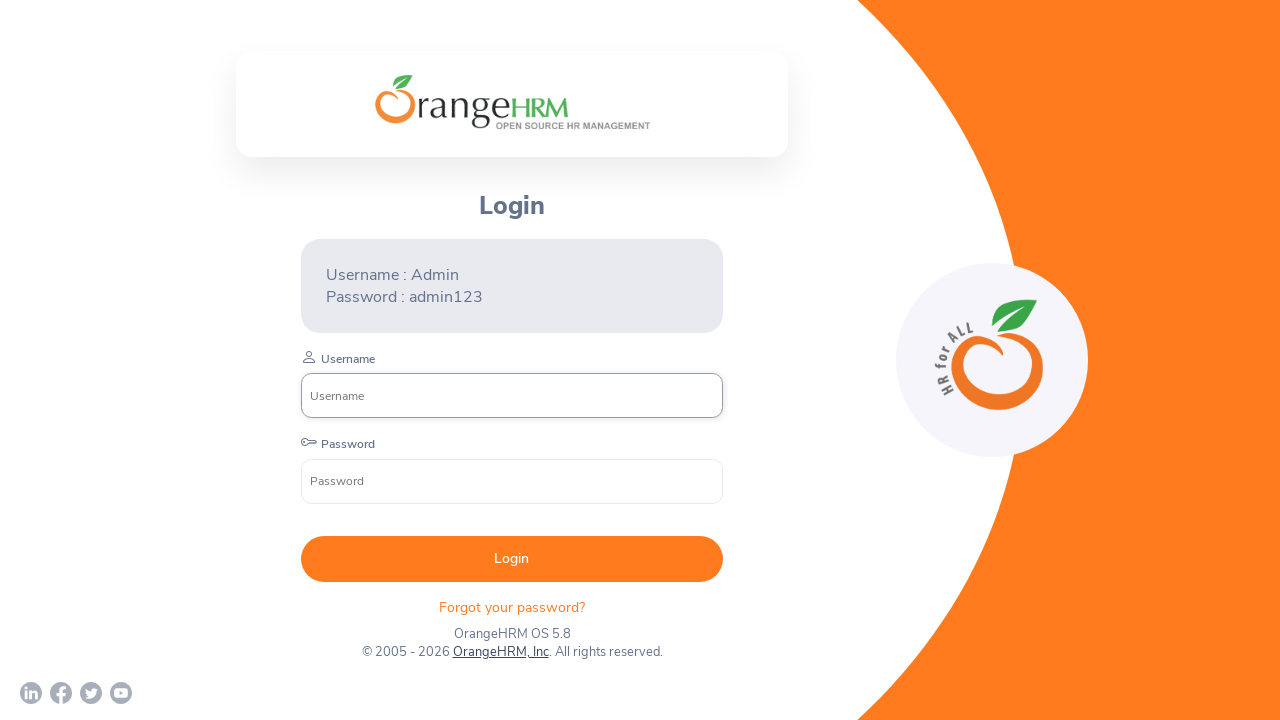

Waited for OrangeHRM login page to fully load (networkidle)
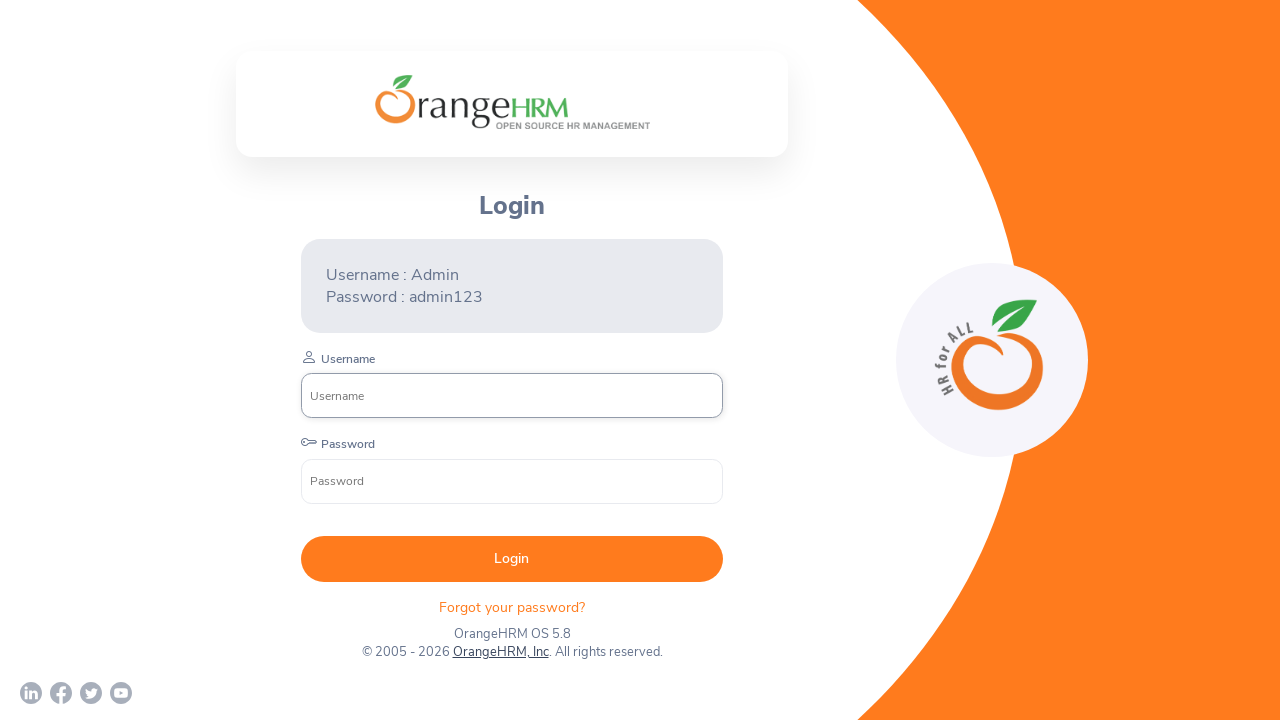

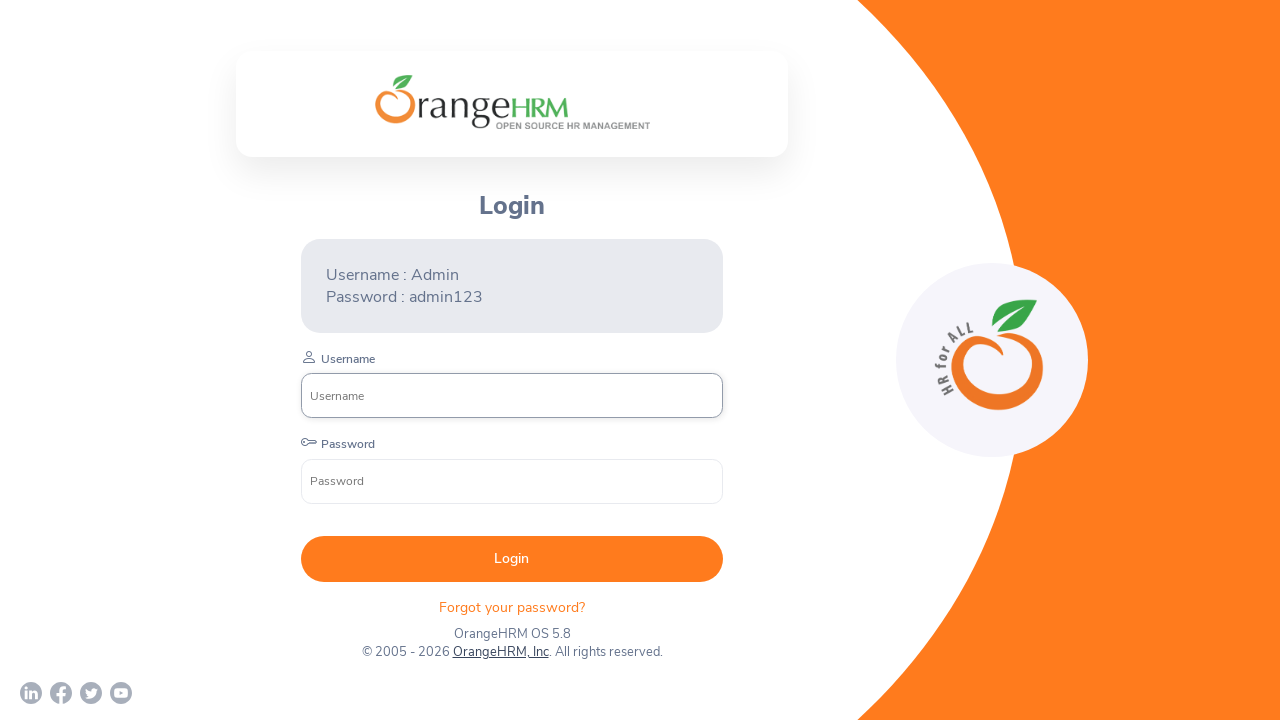